Navigates to testotomasyonu.com and verifies the URL contains the expected domain name

Starting URL: https://www.testotomasyonu.com

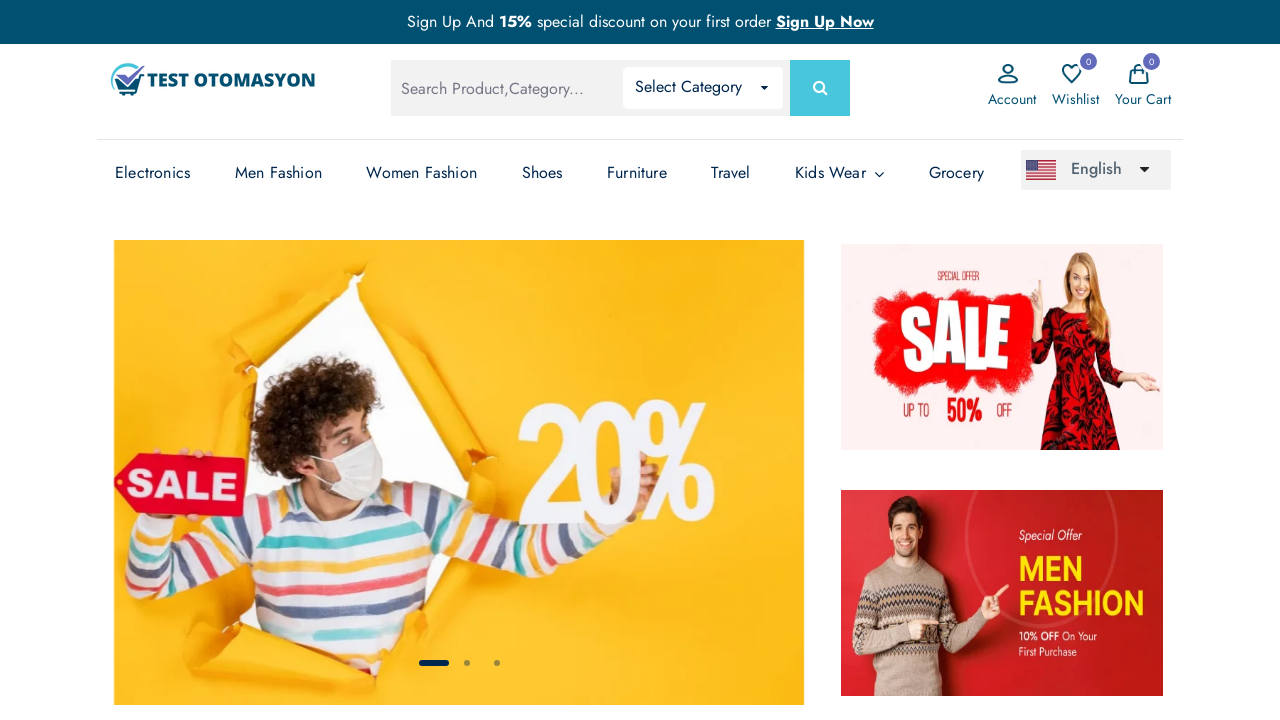

Navigated to https://www.testotomasyonu.com
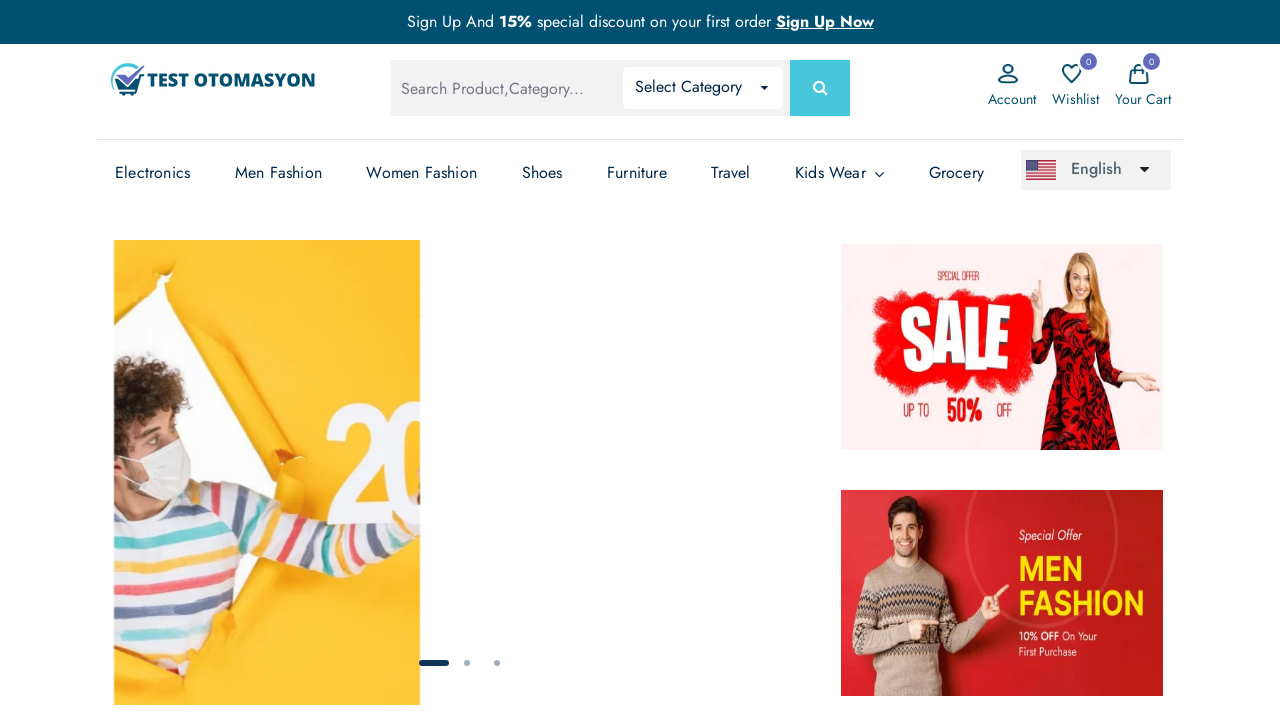

Verified that URL contains 'testotomasyonu'
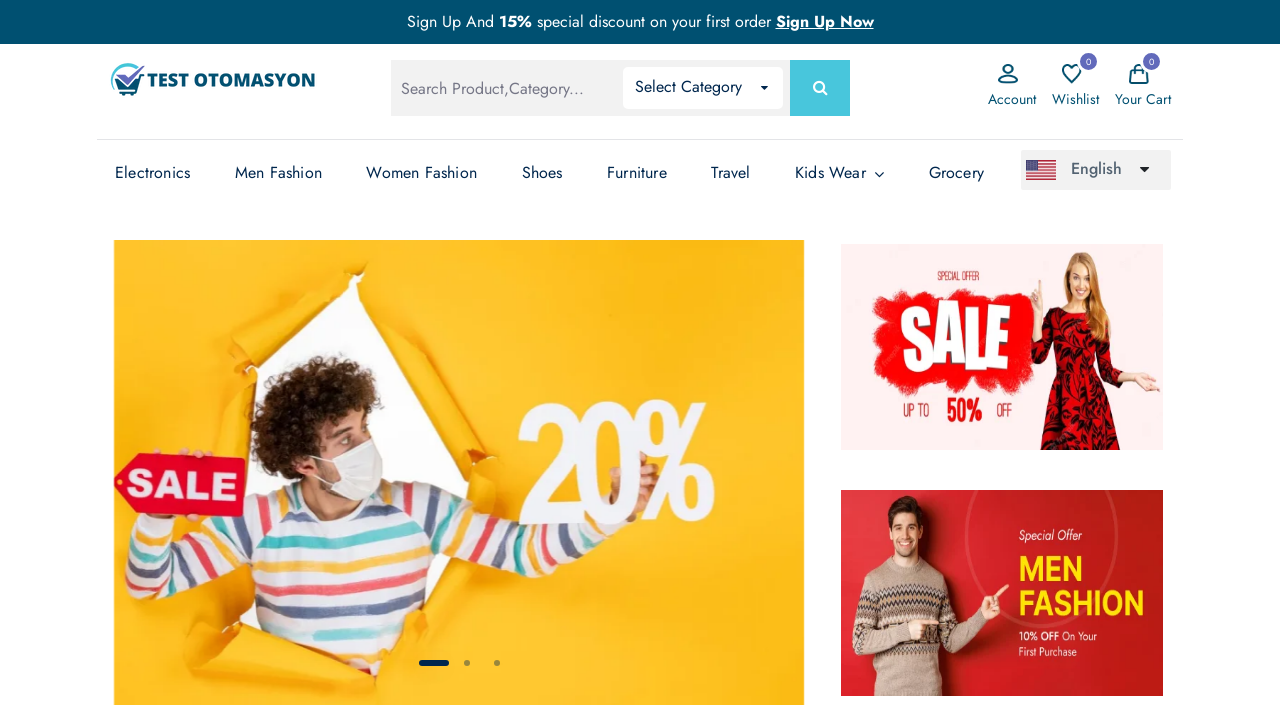

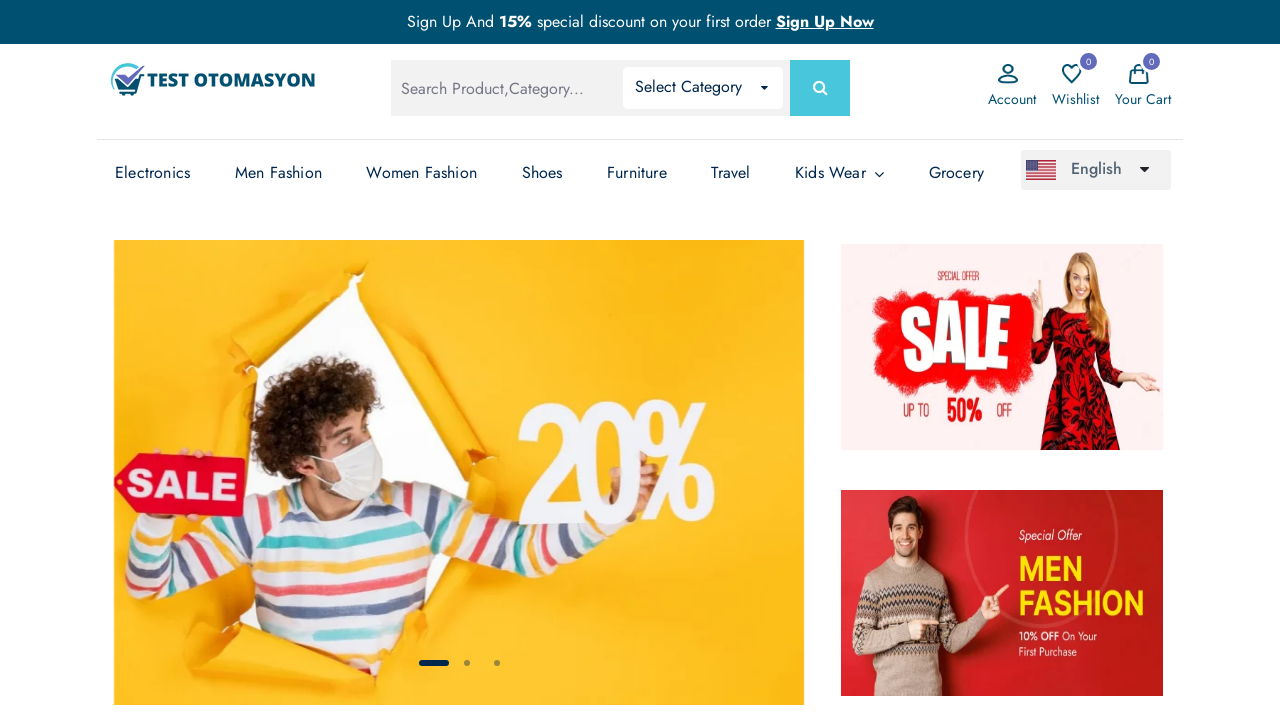